Tests that clicking Clear completed removes completed items from the list

Starting URL: https://demo.playwright.dev/todomvc

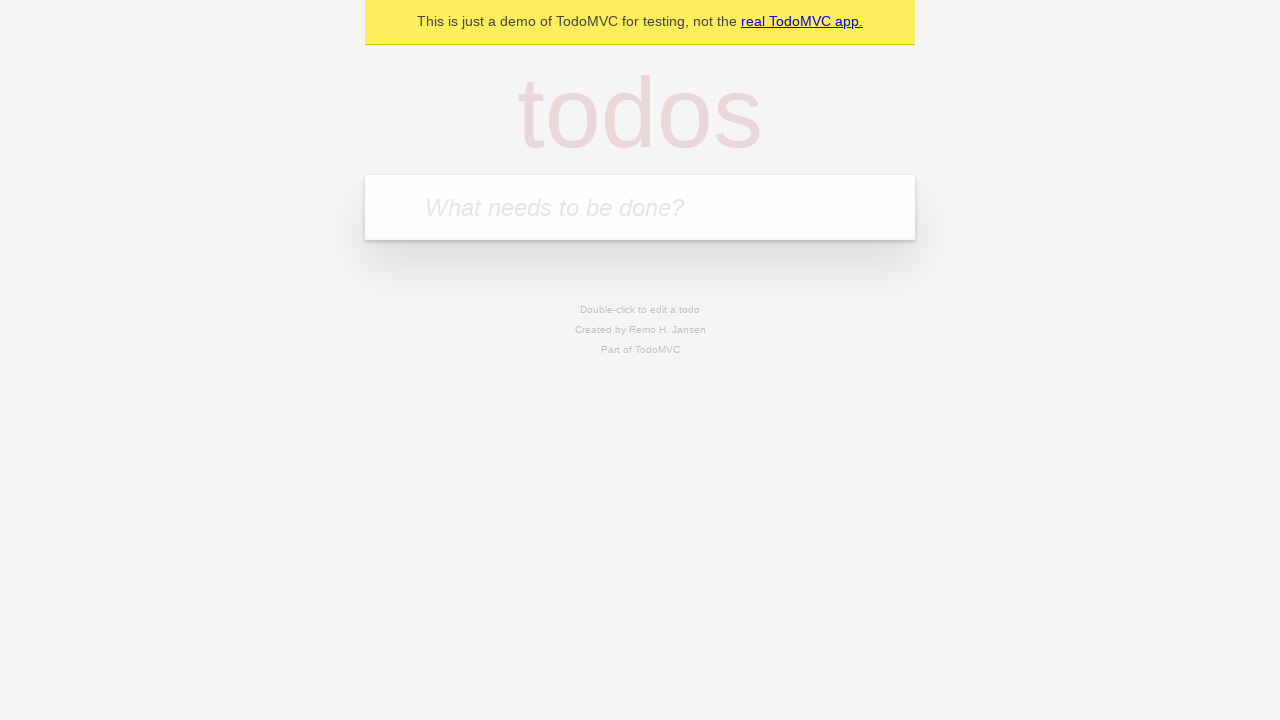

Filled todo input with 'buy some cheese' on internal:attr=[placeholder="What needs to be done?"i]
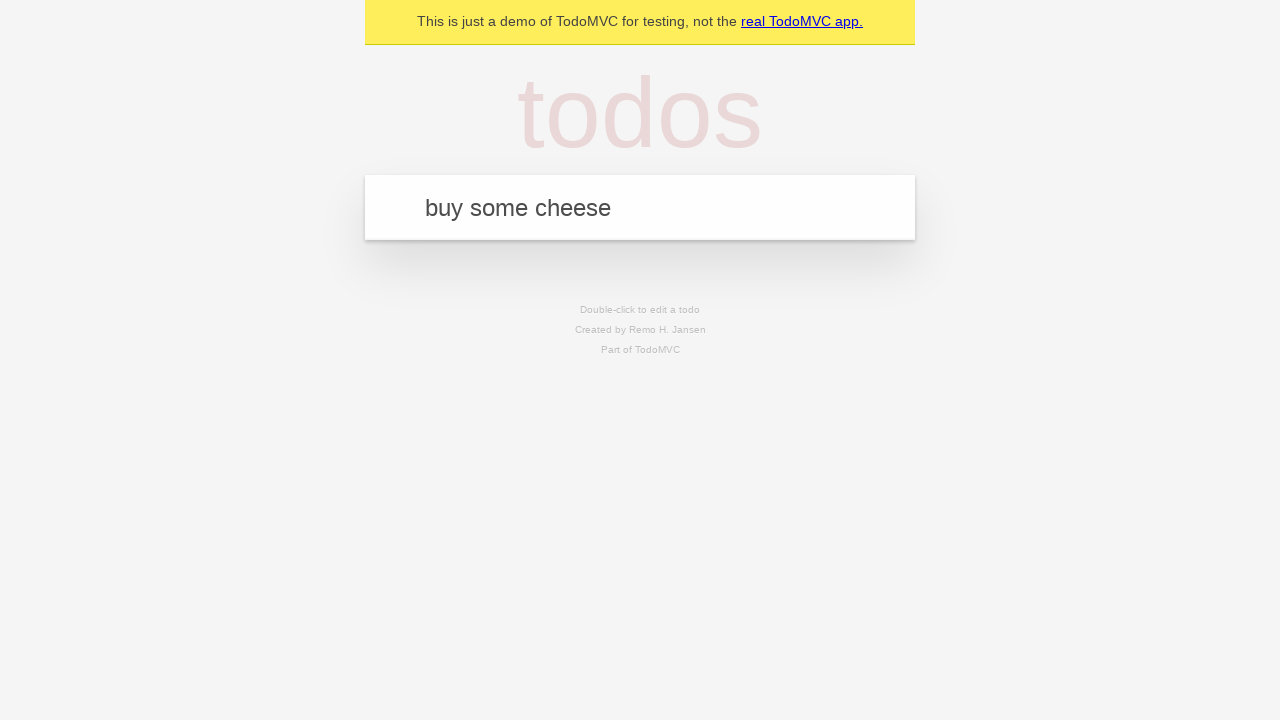

Pressed Enter to create todo 'buy some cheese' on internal:attr=[placeholder="What needs to be done?"i]
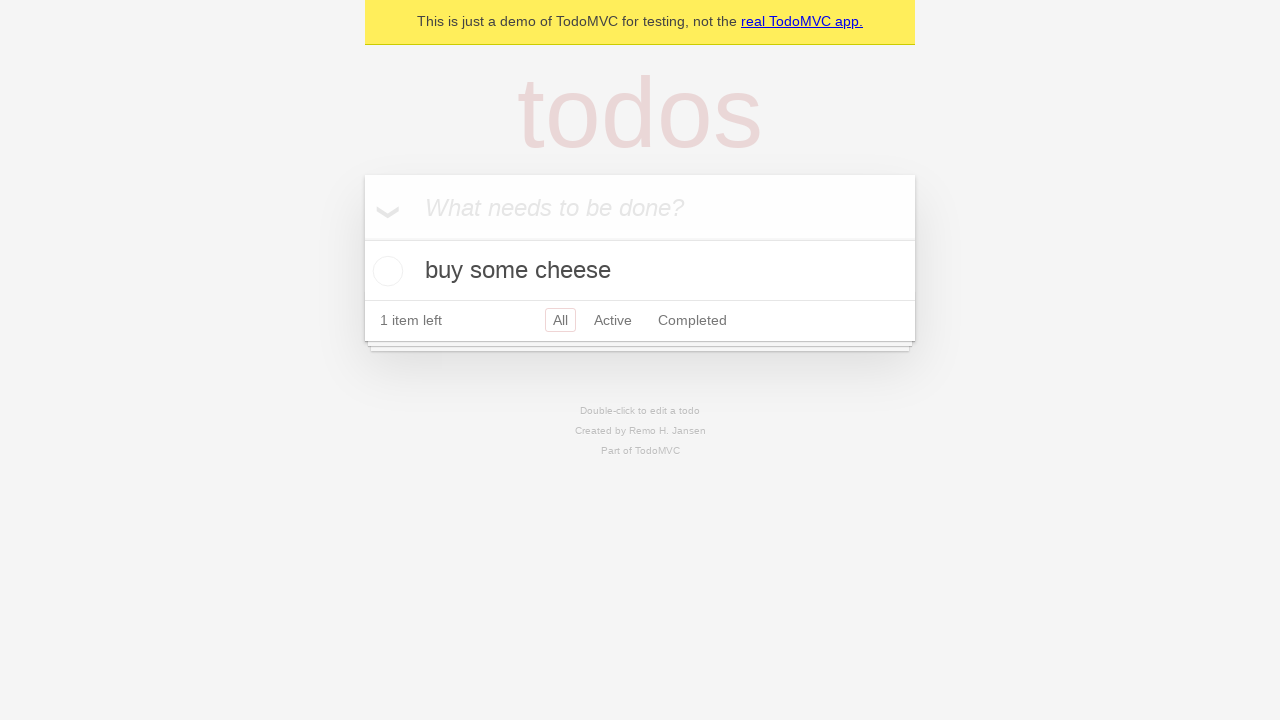

Filled todo input with 'feed the cat' on internal:attr=[placeholder="What needs to be done?"i]
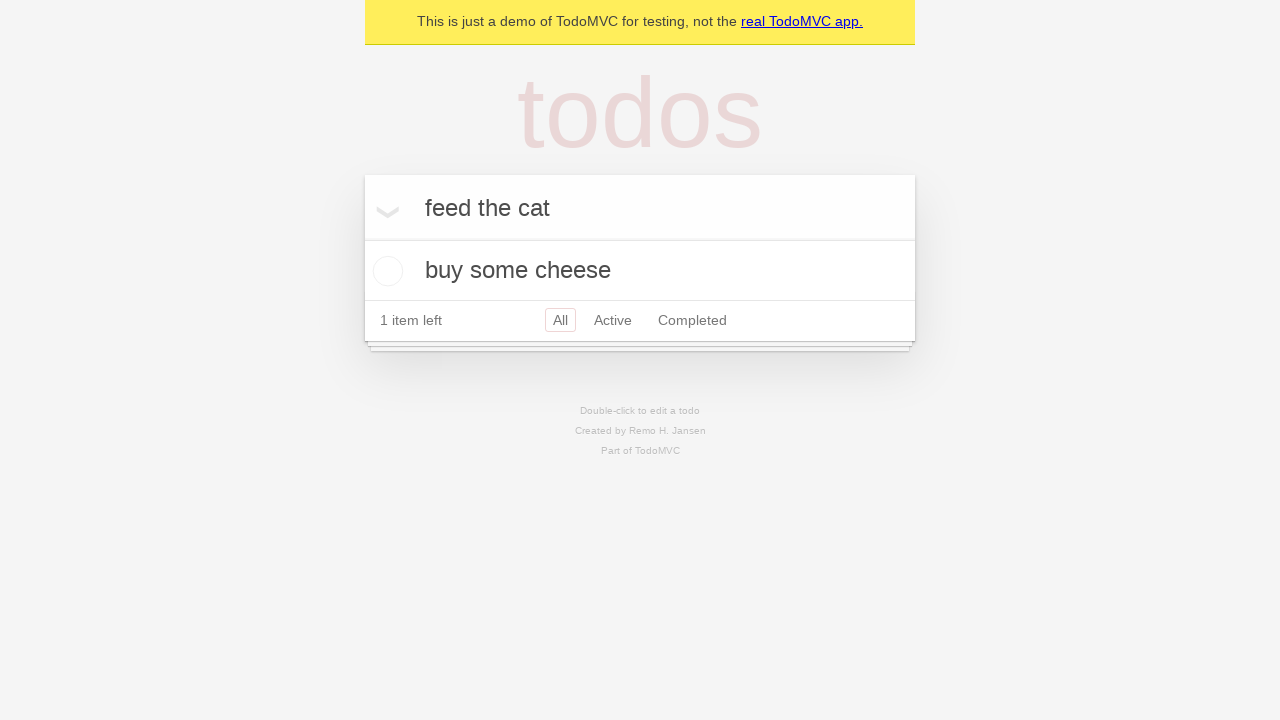

Pressed Enter to create todo 'feed the cat' on internal:attr=[placeholder="What needs to be done?"i]
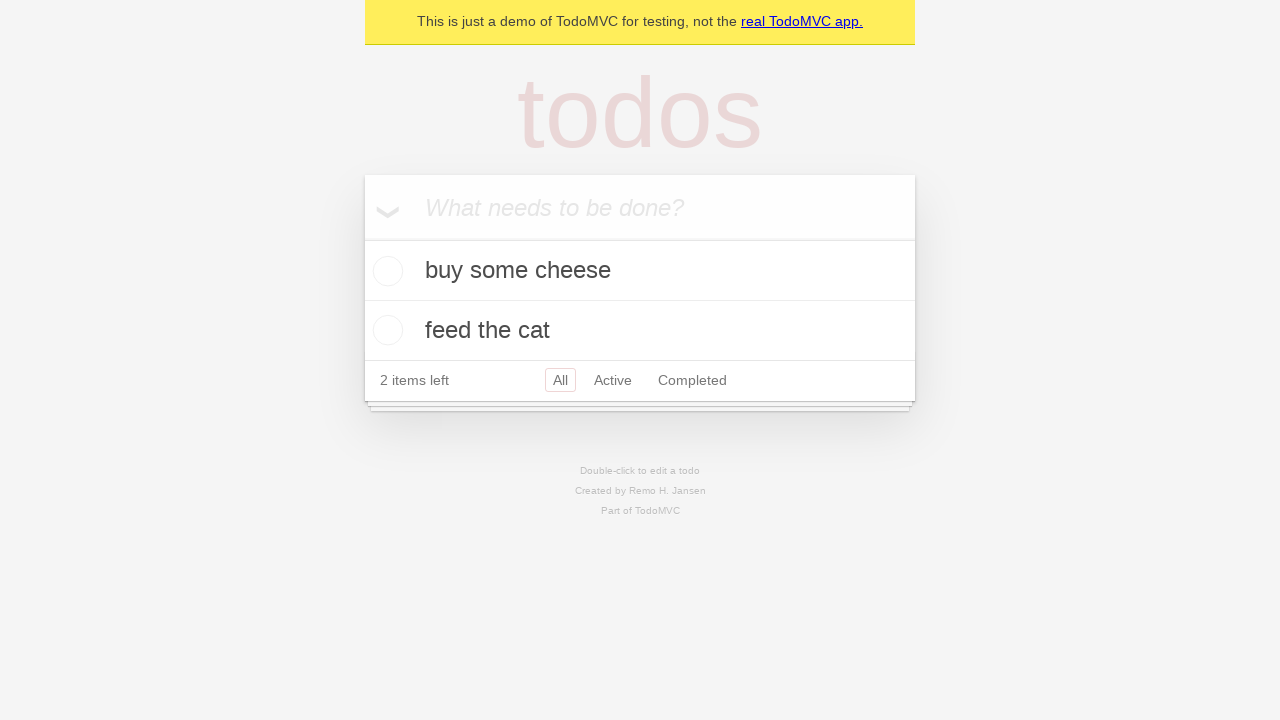

Filled todo input with 'book a doctors appointment' on internal:attr=[placeholder="What needs to be done?"i]
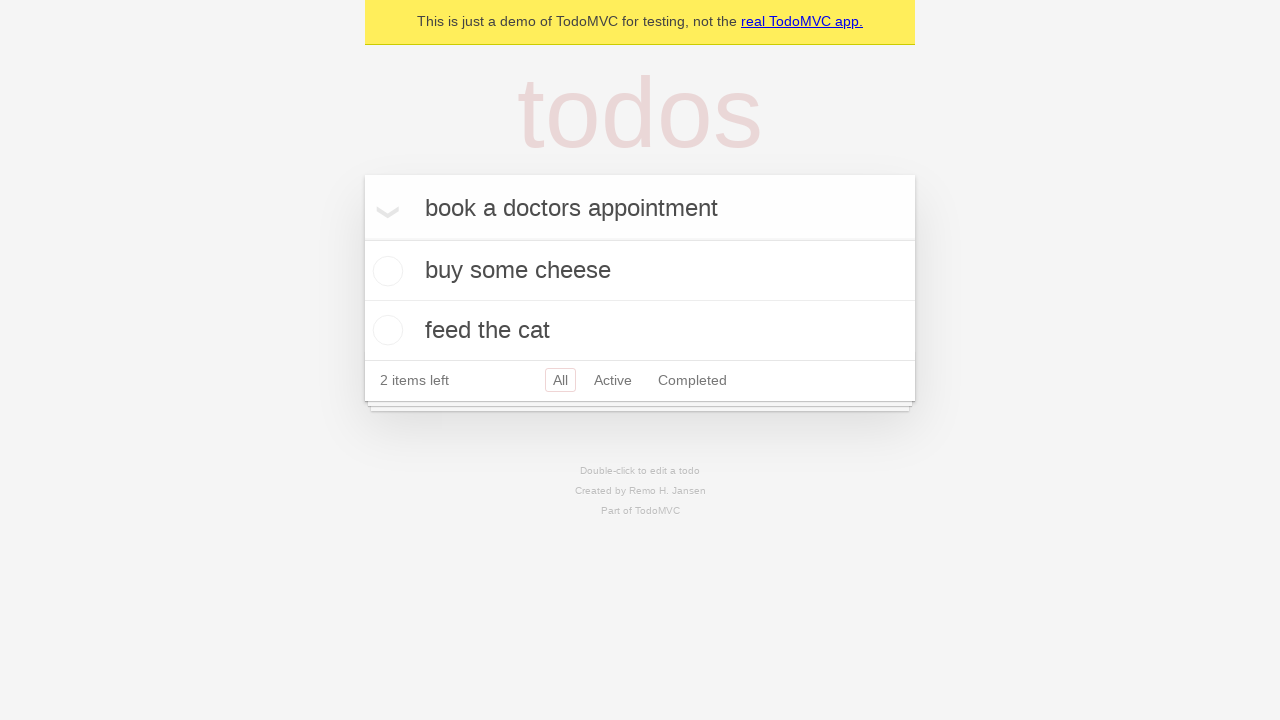

Pressed Enter to create todo 'book a doctors appointment' on internal:attr=[placeholder="What needs to be done?"i]
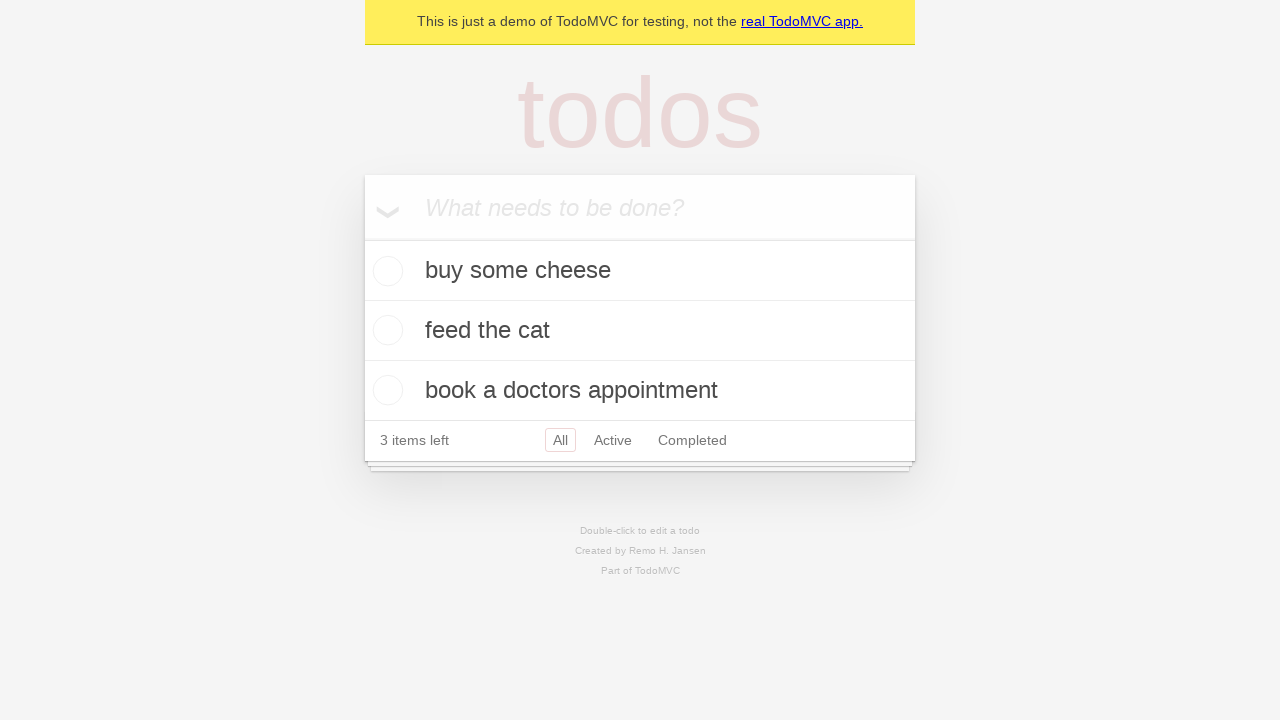

Waited for todo items to appear
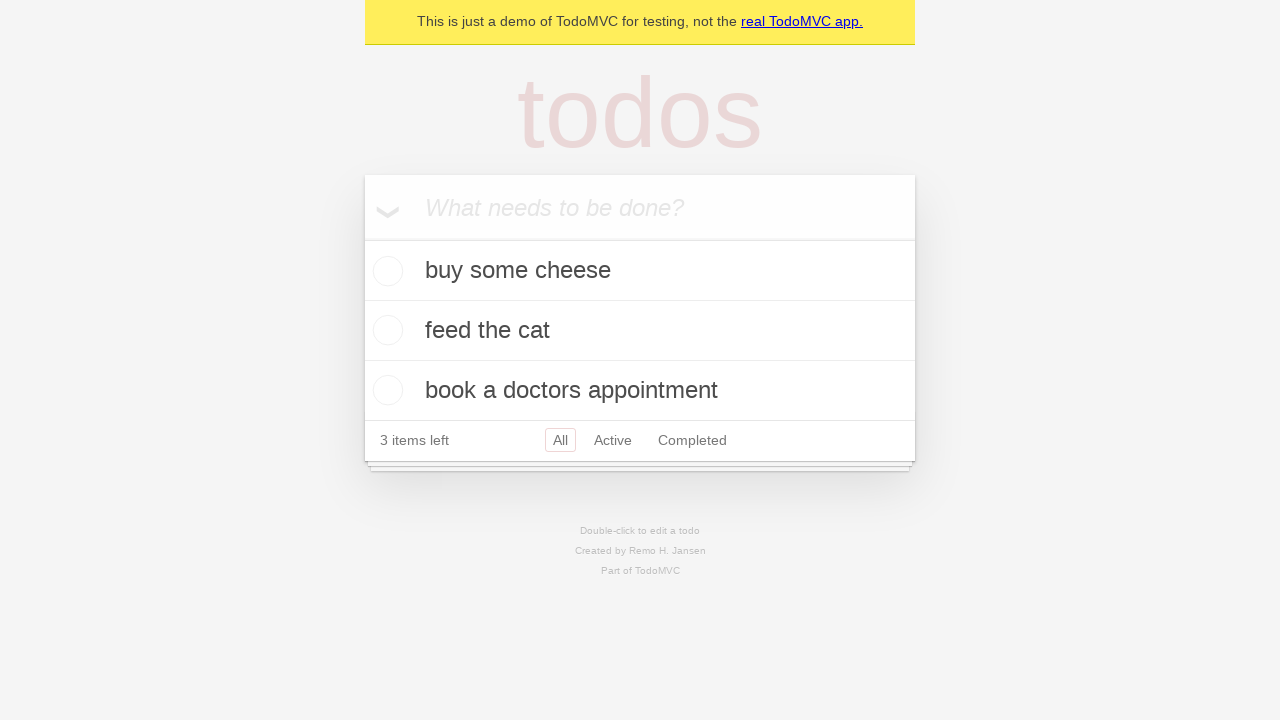

Checked the second todo item as completed at (385, 330) on internal:testid=[data-testid="todo-item"s] >> nth=1 >> internal:role=checkbox
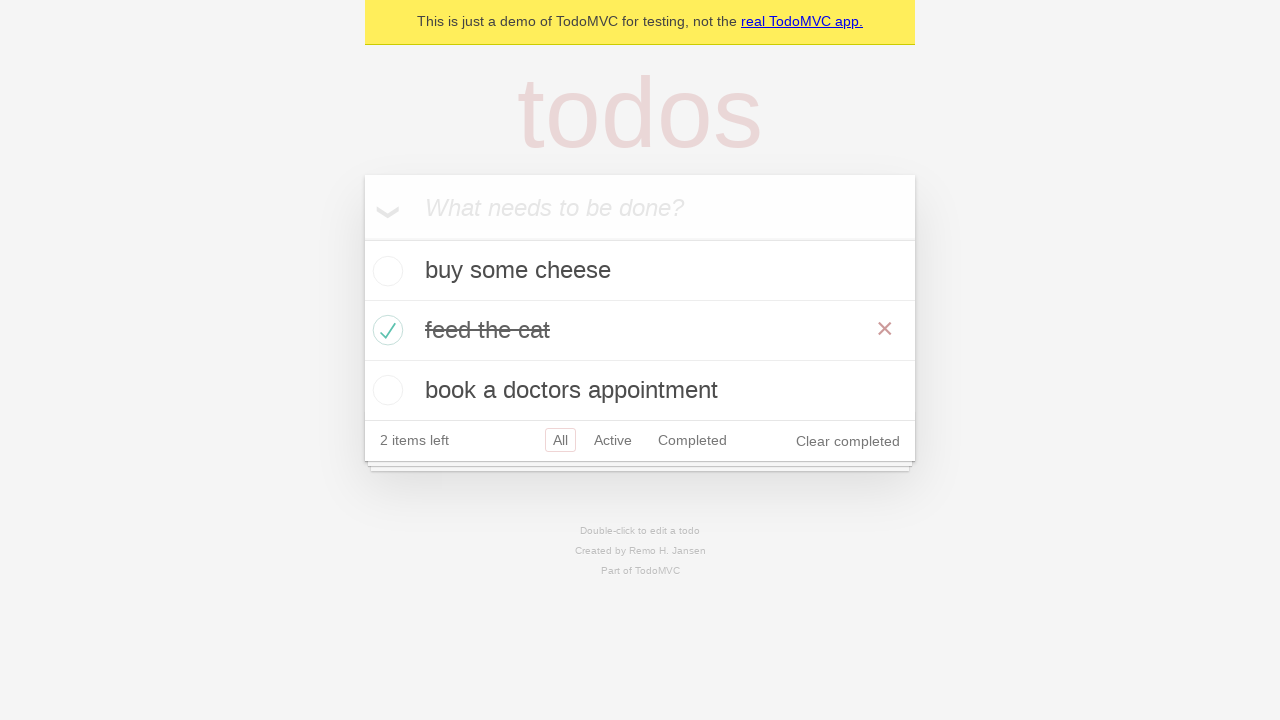

Clicked 'Clear completed' button to remove completed items at (848, 441) on internal:role=button[name="Clear completed"i]
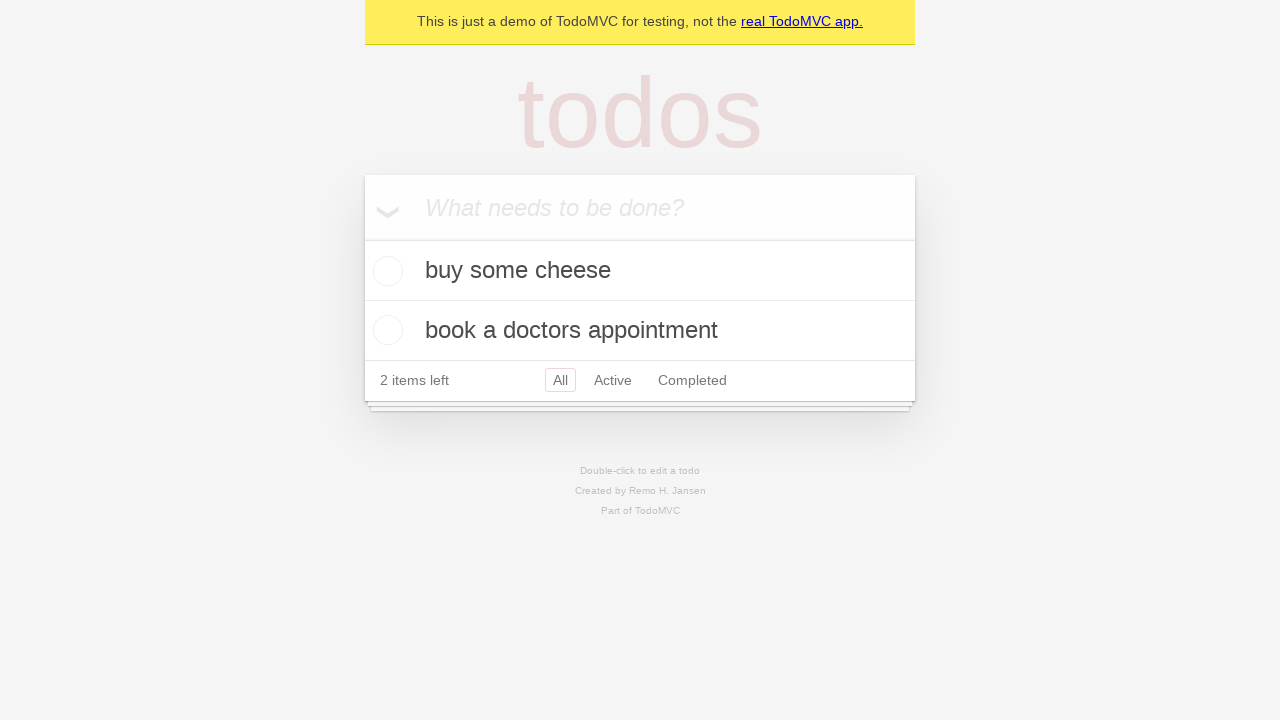

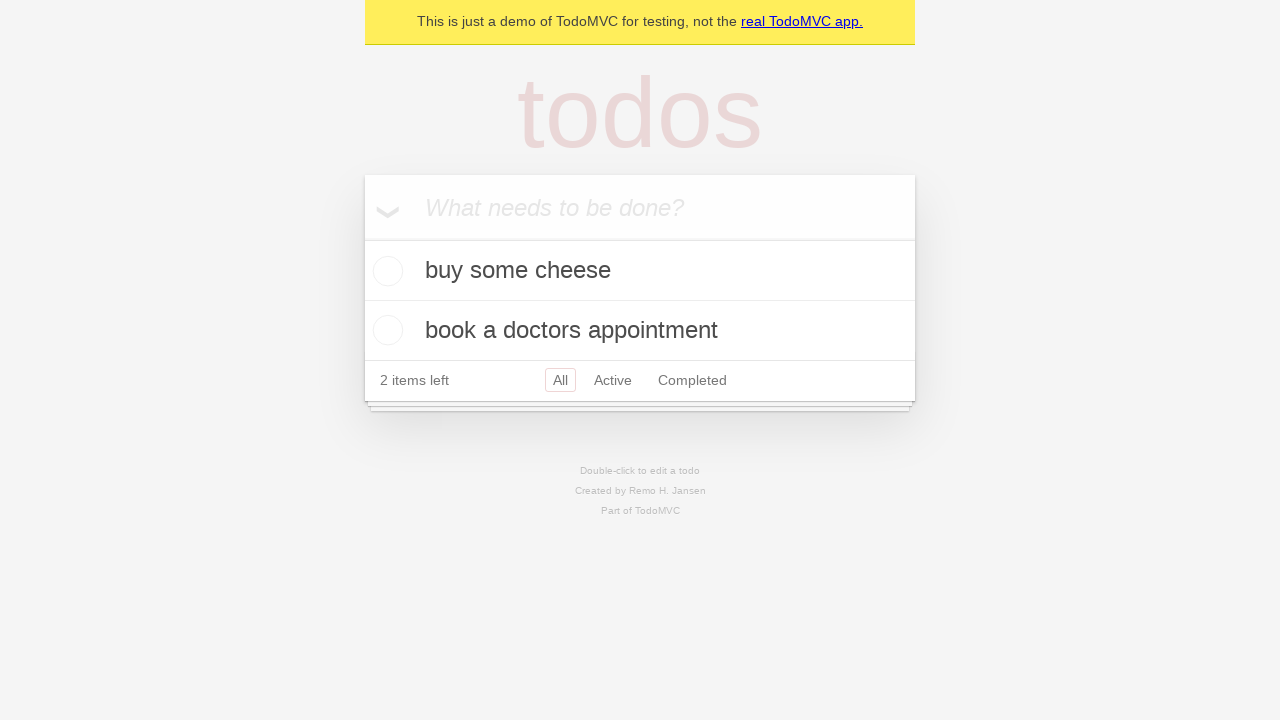